Tests navigation to the Release Notes page by clicking the sidebar link and verifying the URL and page heading

Starting URL: https://docs.qameta.io/allure-testops/

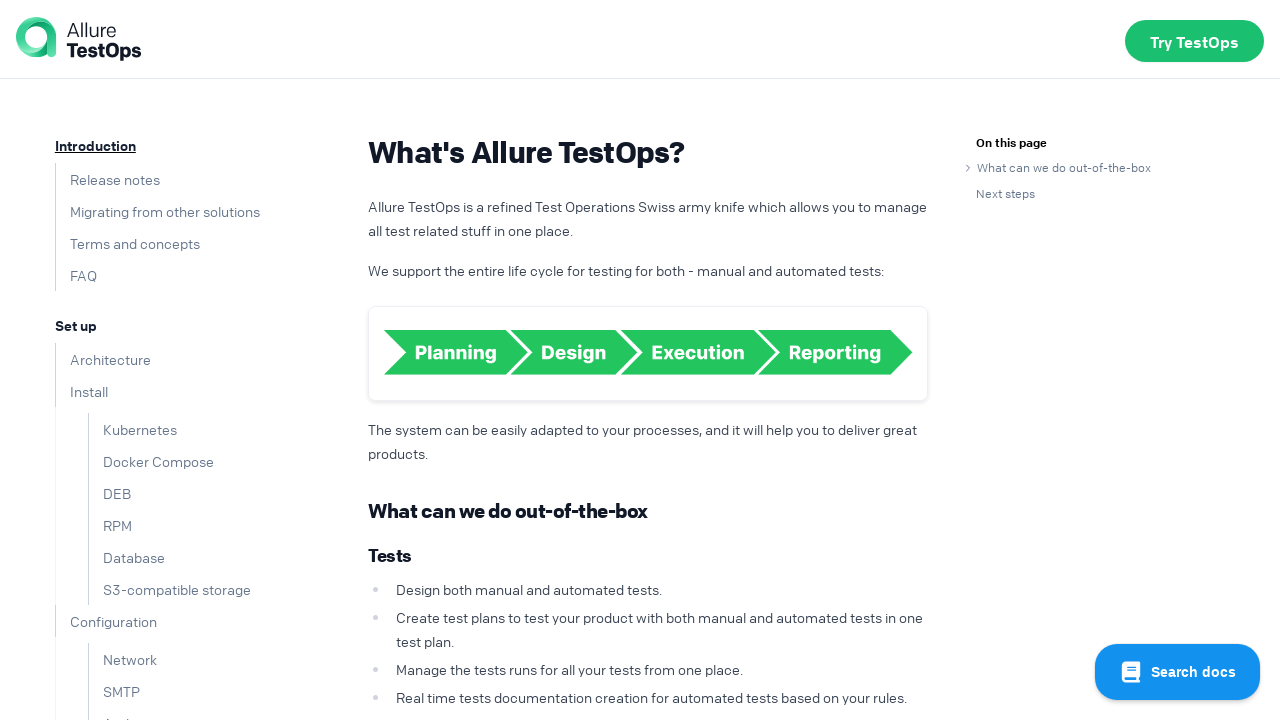

Clicked on 'Release notes' link in the sidebar at (107, 179) on text=Release notes
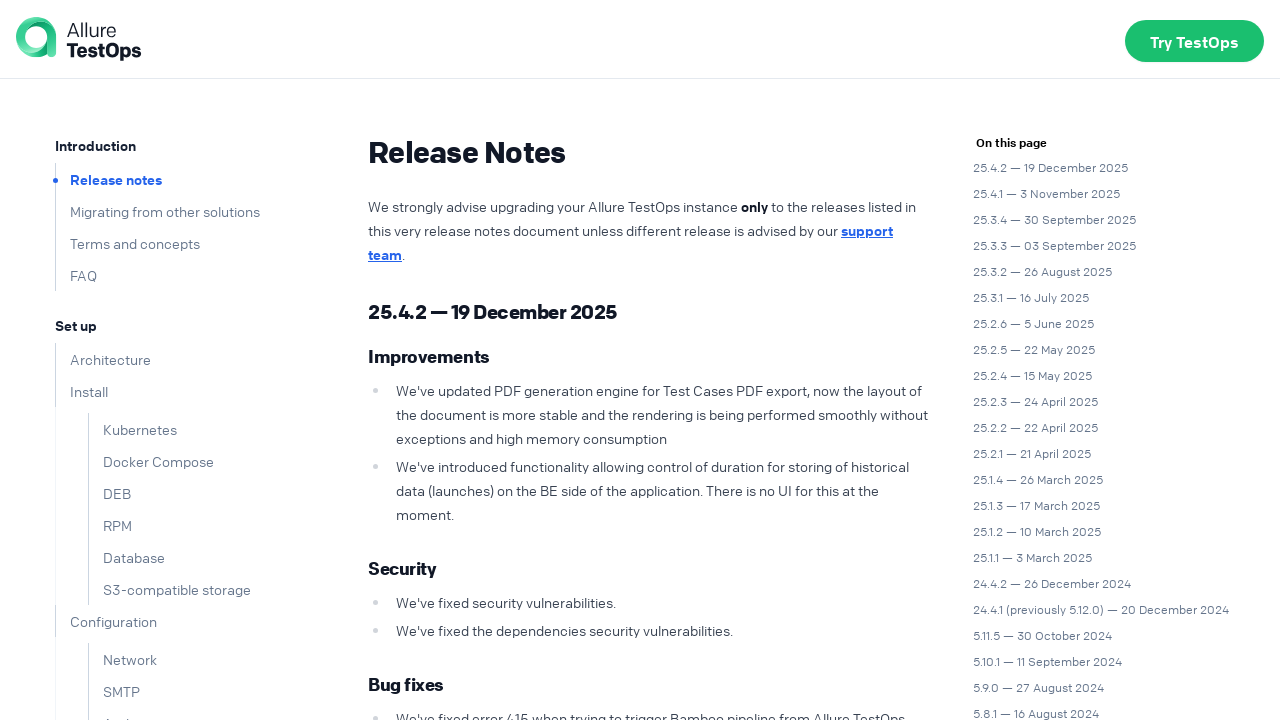

Verified that URL contains 'release-notes'
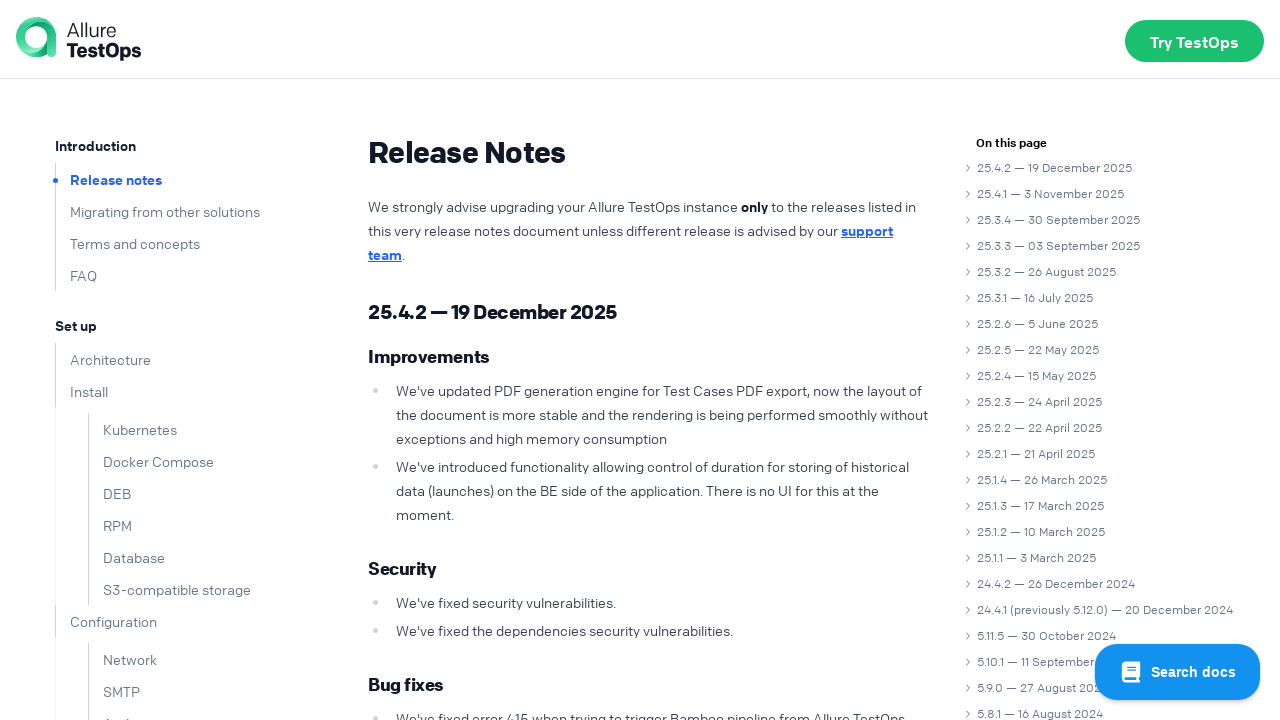

Verified that h1 heading contains 'Release Notes'
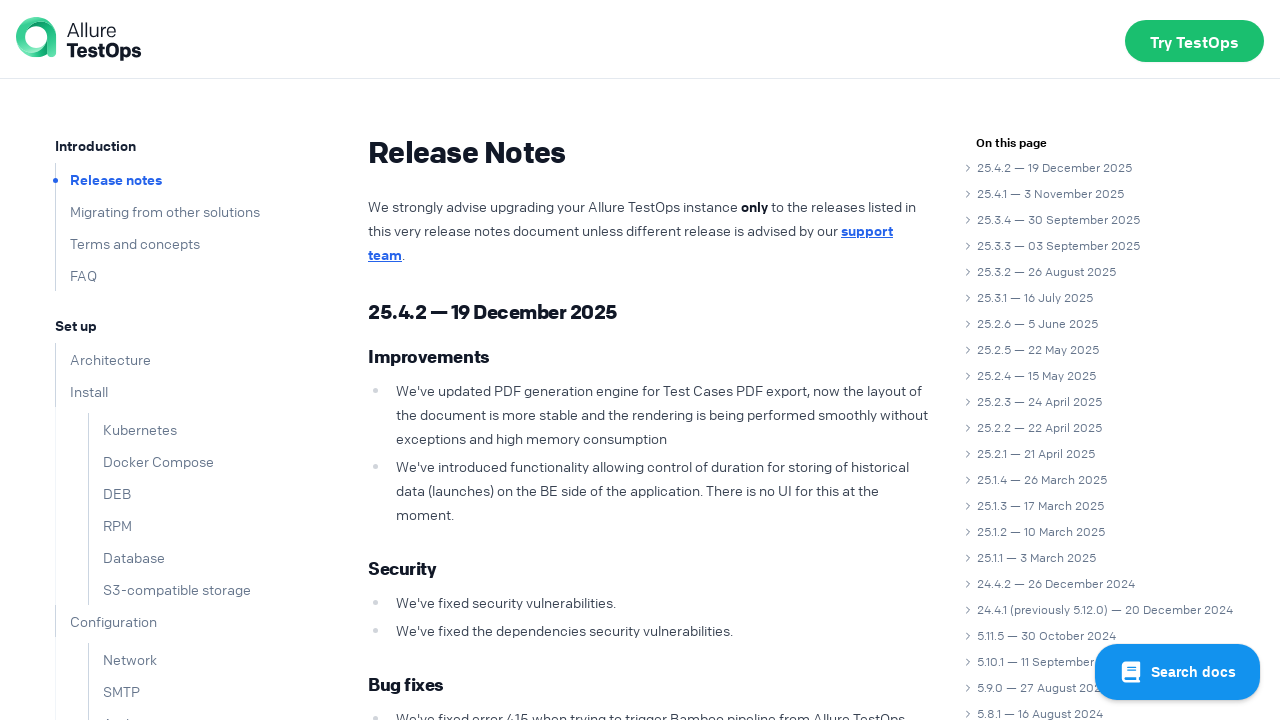

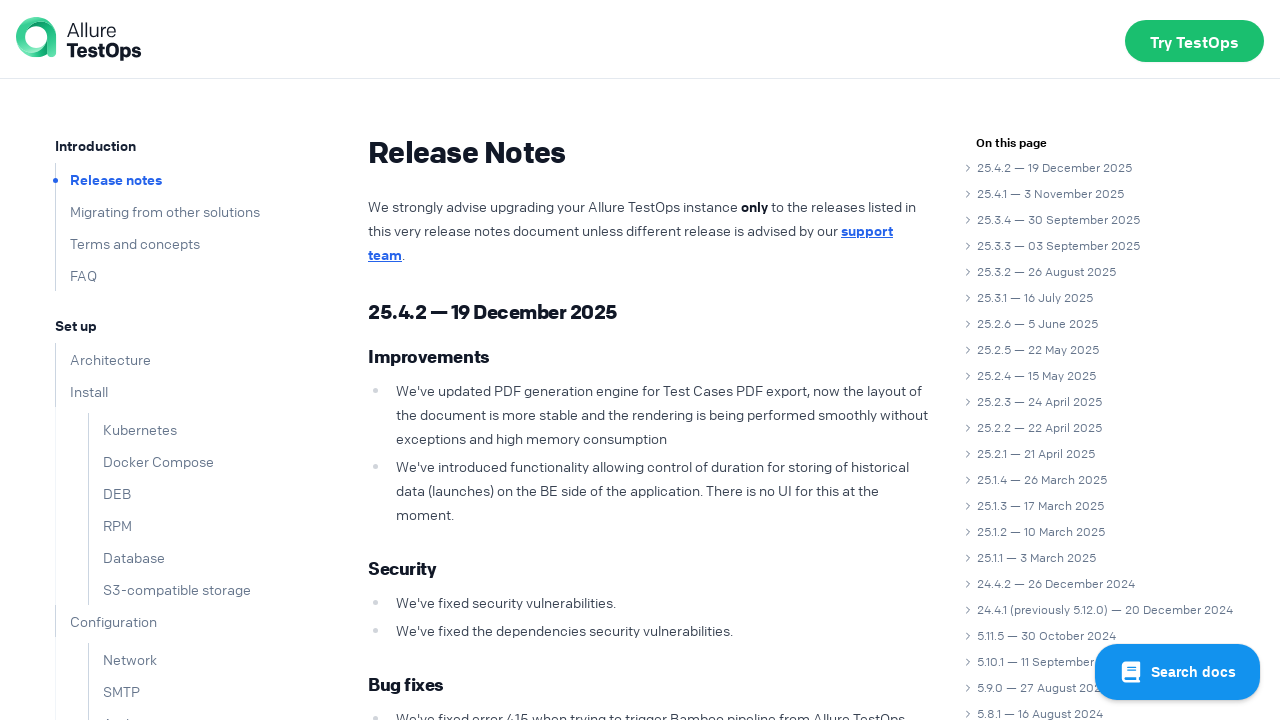